Tests wait_for_selector functionality by clicking an AJAX button and waiting for the success element to appear

Starting URL: http://uitestingplayground.com/ajax

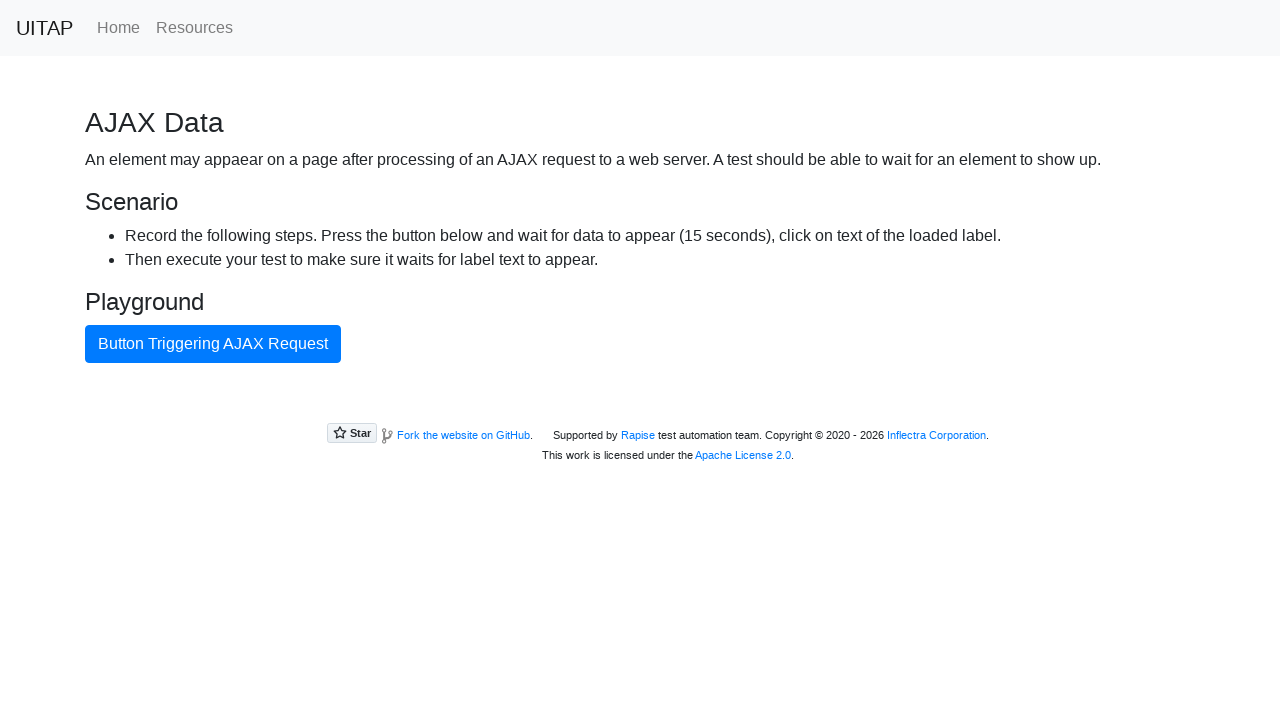

Clicked button triggering AJAX request at (213, 344) on button >> internal:has-text="Button Triggering AJAX Request"i
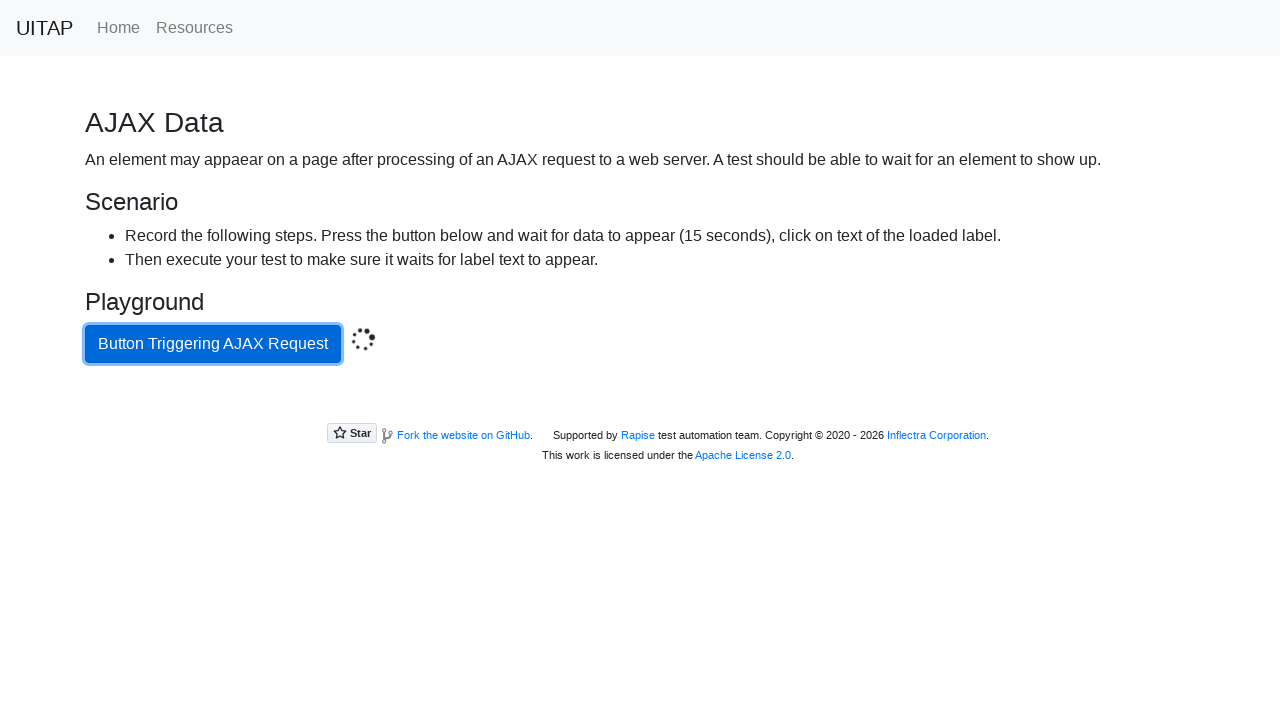

Waited for success element to appear
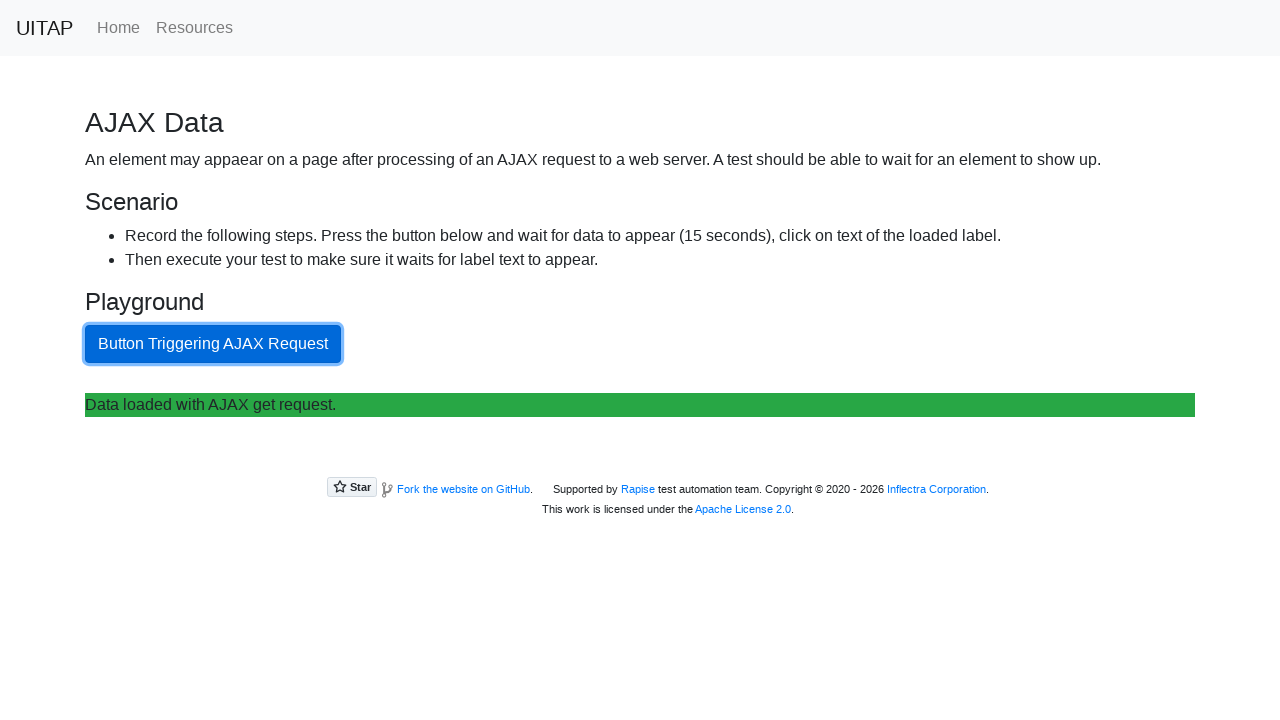

Retrieved success message text
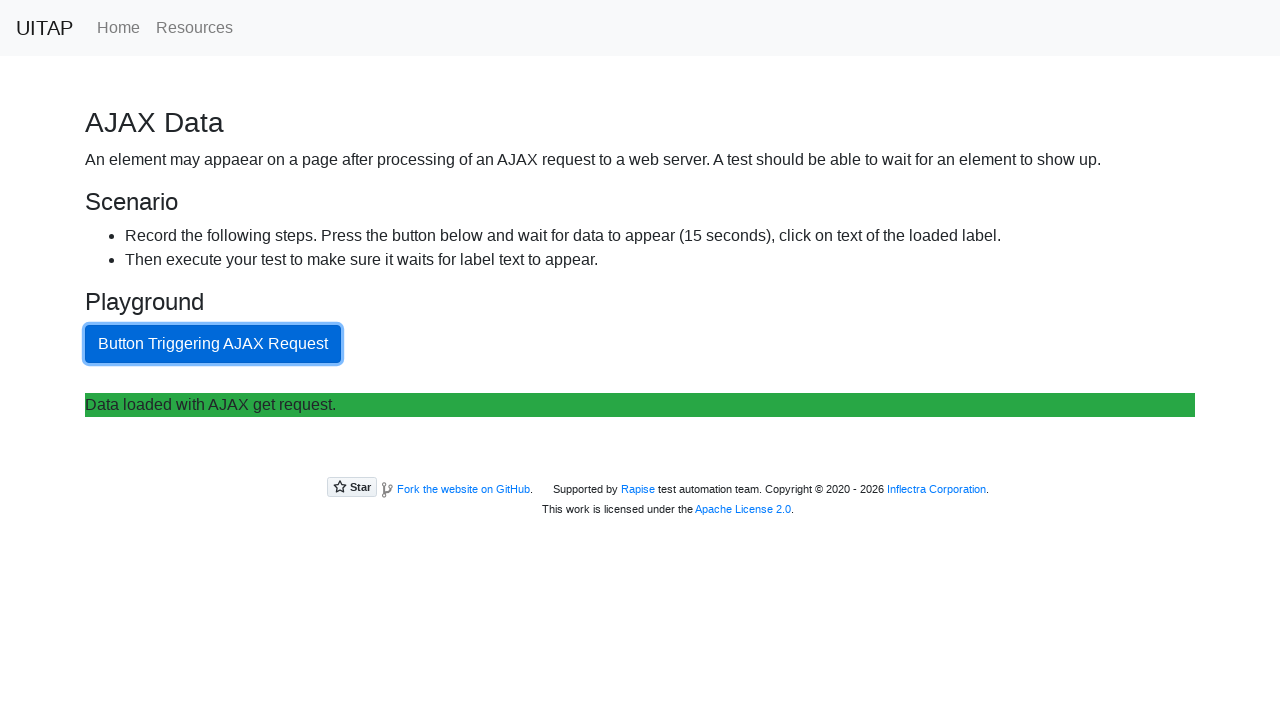

Verified success message contains expected text
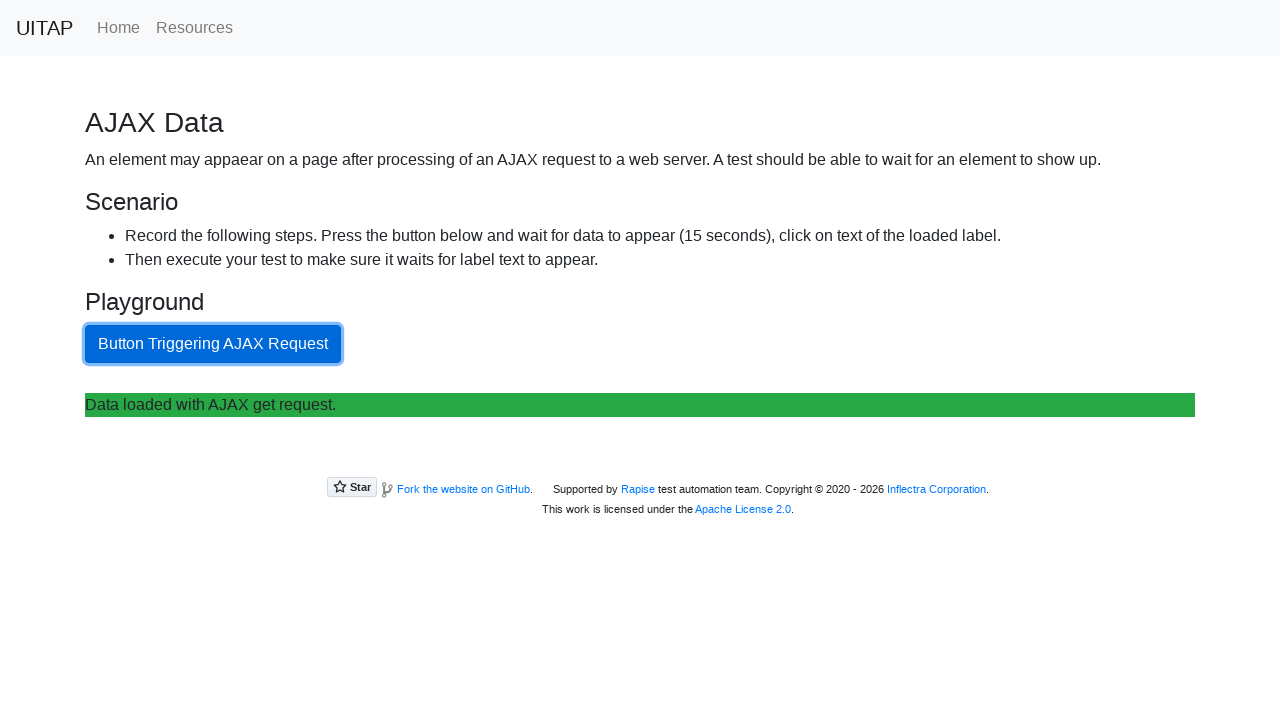

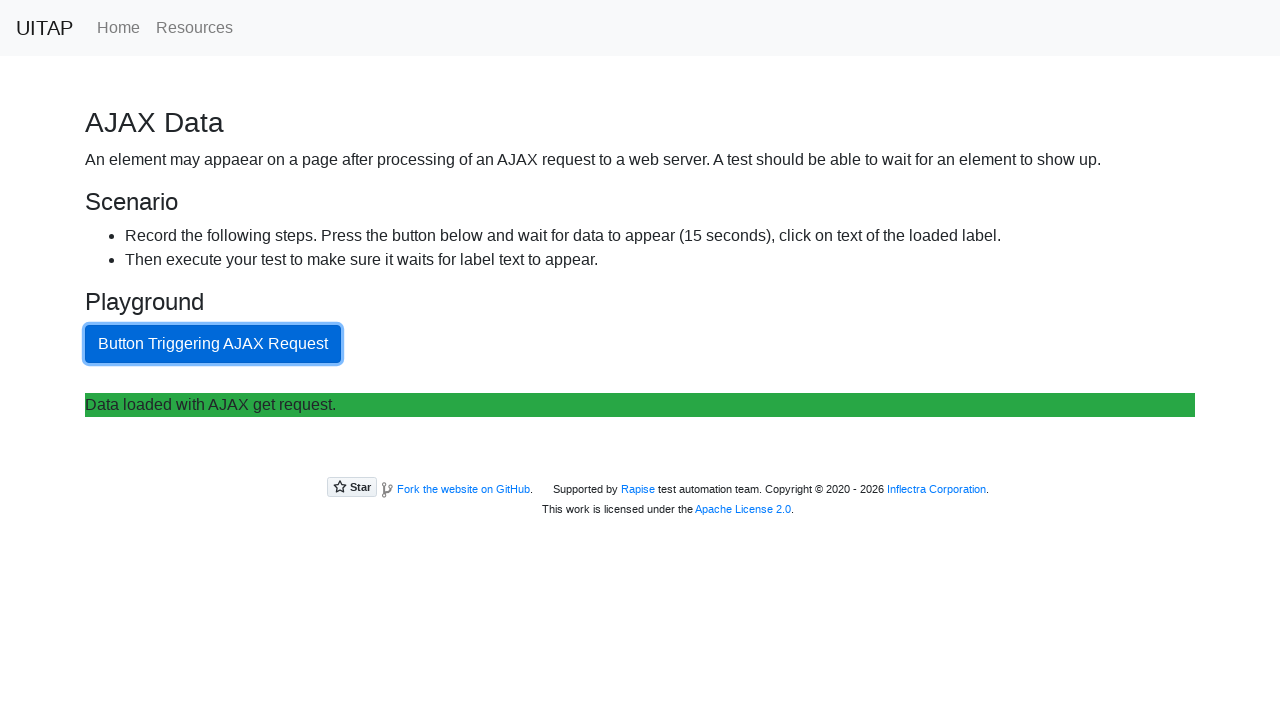